Tests the yearly subscription plan registration flow by navigating to the pricing page, clicking the Yearly tab, then clicking the Register button for Plan 3, and verifying redirection to the registration page.

Starting URL: https://smoothmaths.co.uk/pricing/

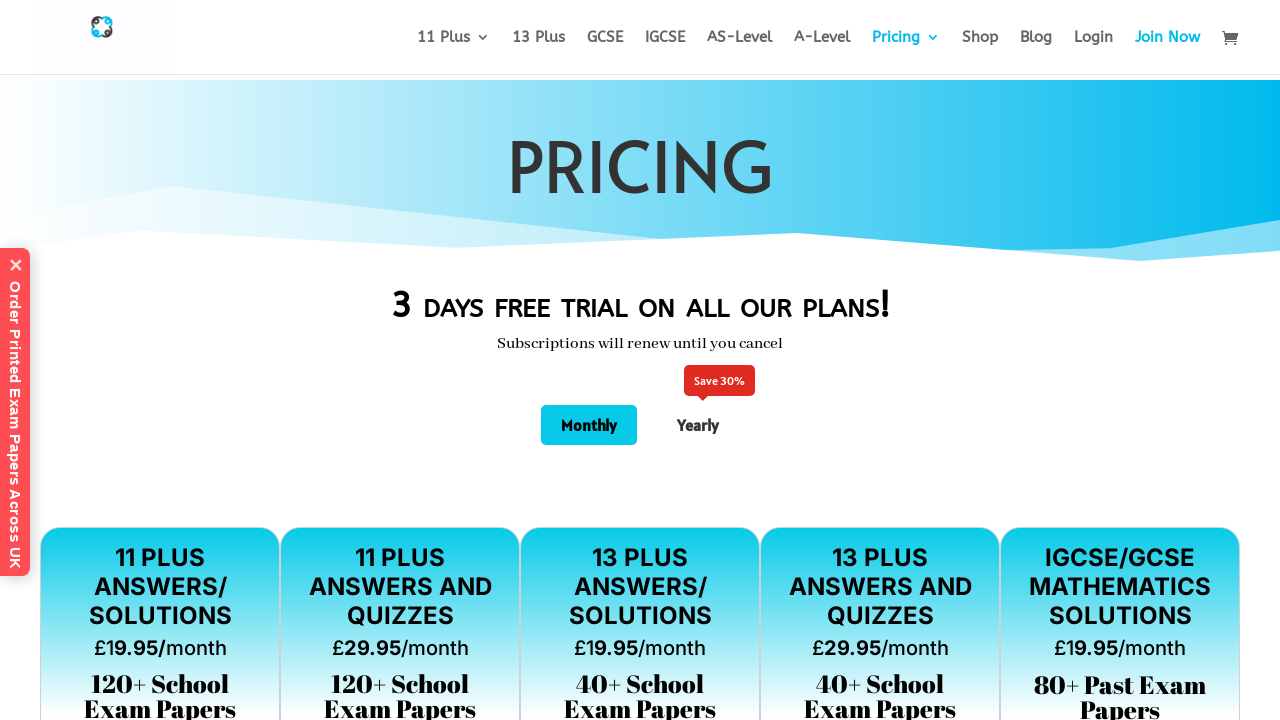

Pricing page loaded with network idle state
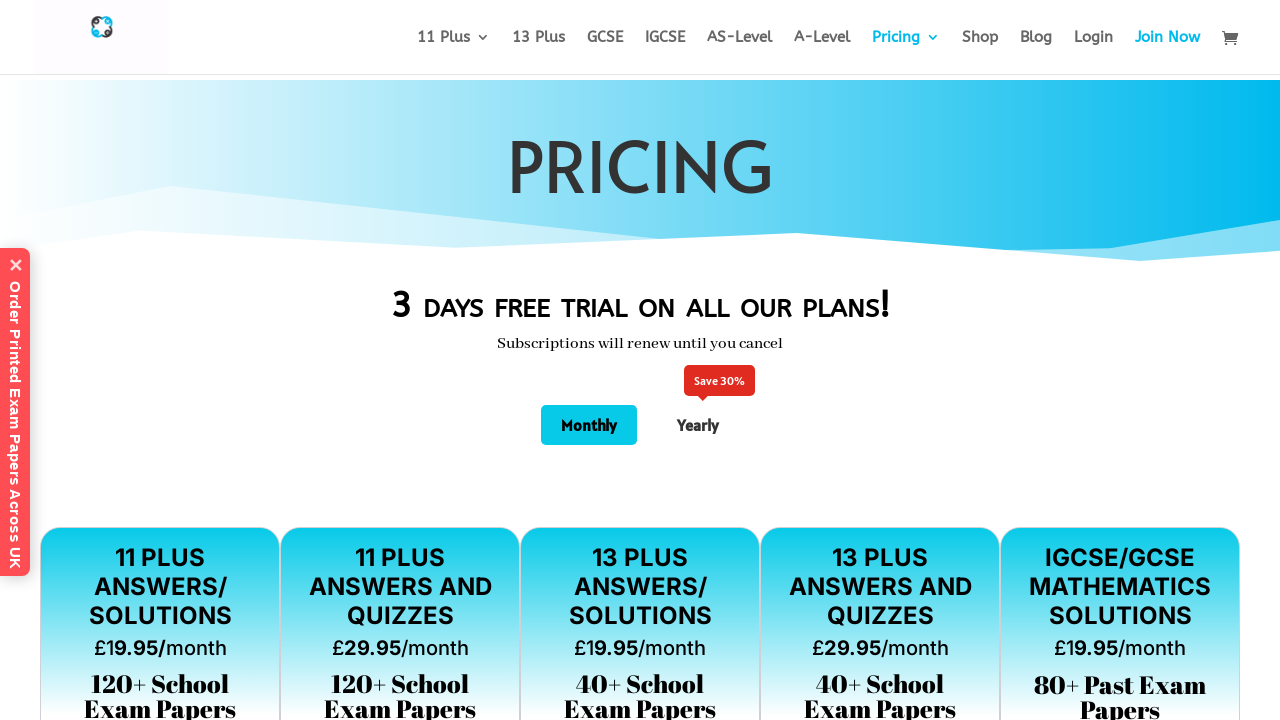

Clicked the Yearly tab to switch to yearly subscription plans at (698, 425) on xpath=//span[@class='title' and contains(text(),'Yearly')]
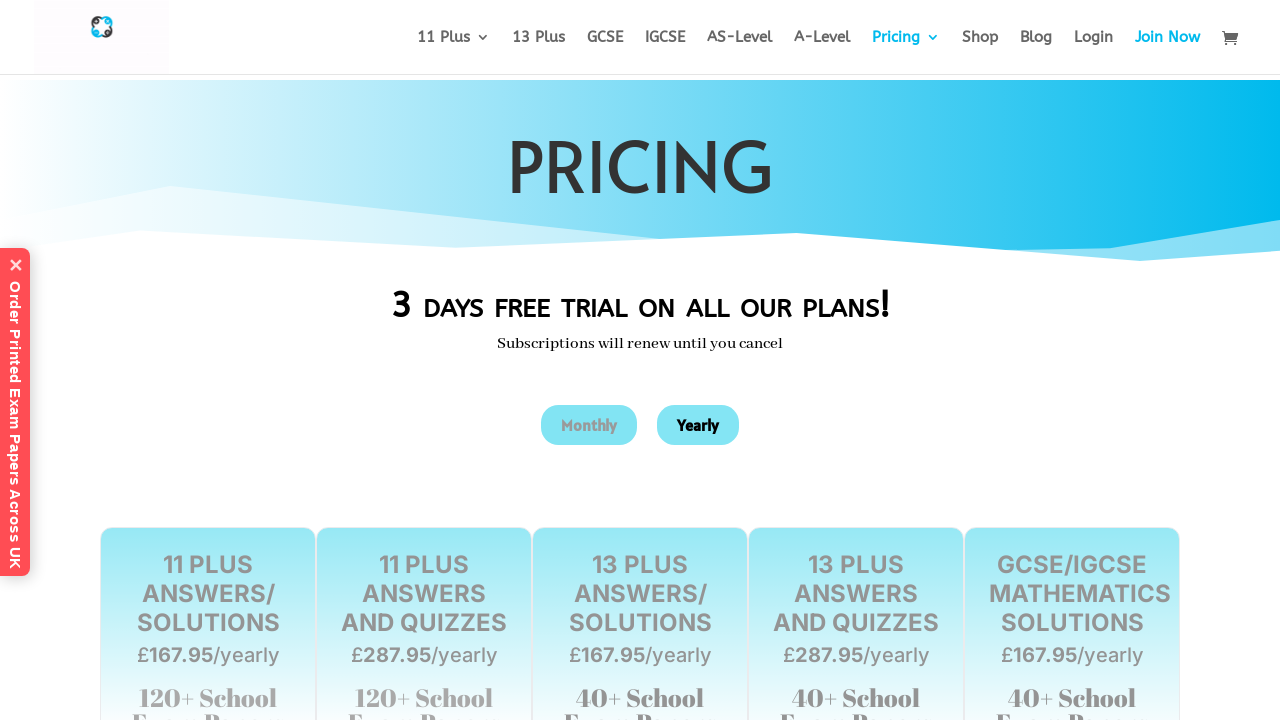

Yearly tab element became visible
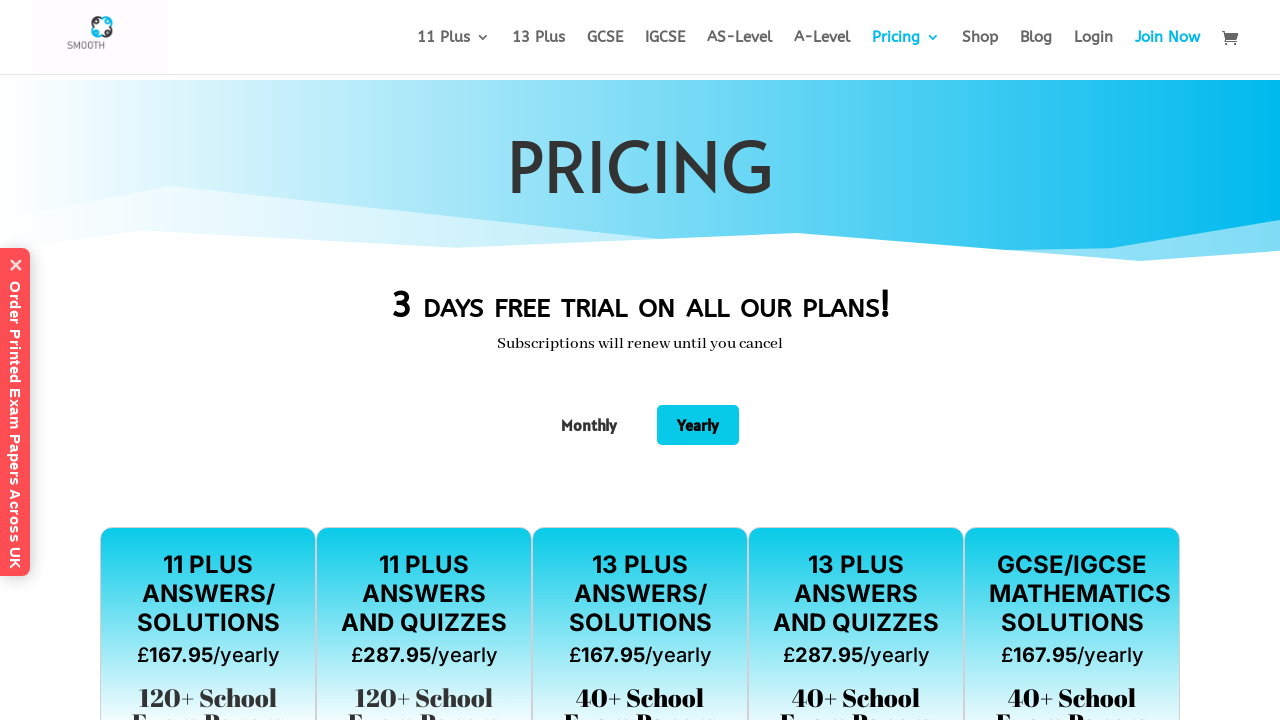

Waited 2 seconds for yearly plans to fully render
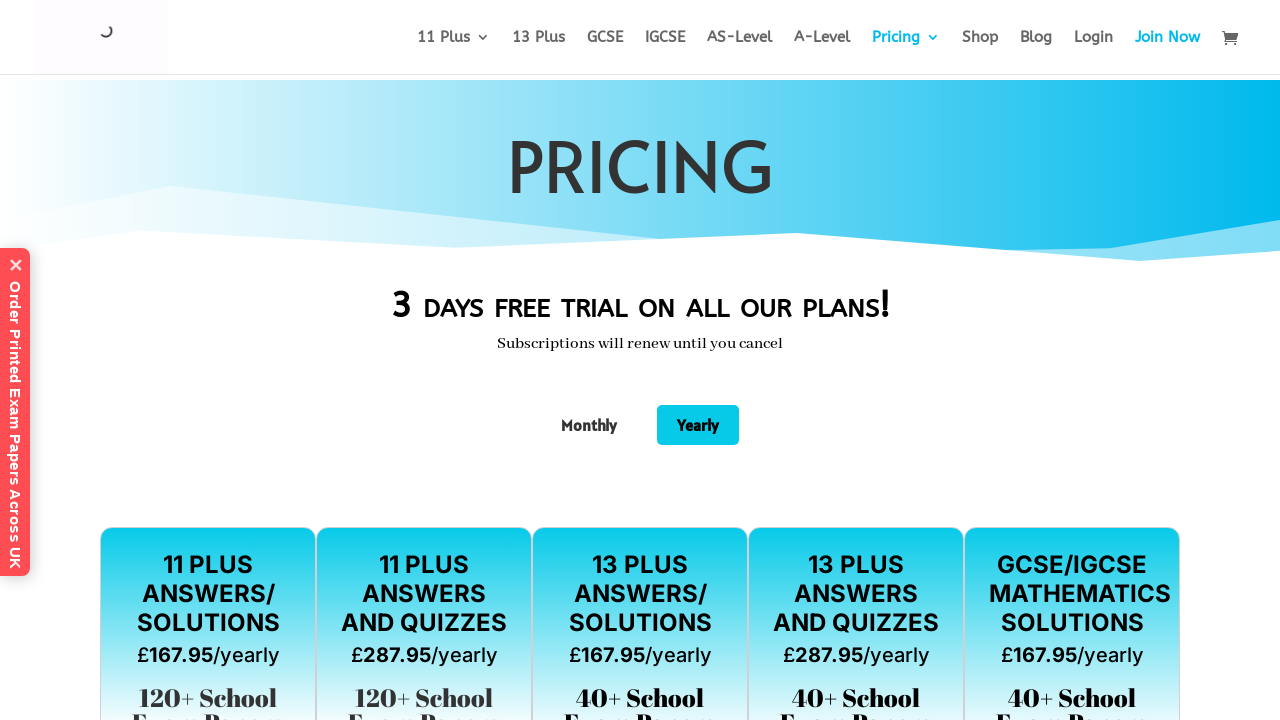

Clicked the Register button for Plan 3 (yearly subscription) at (640, 360) on (//a[contains(text(),'Register') and contains(@href, 'yearly')])[3]
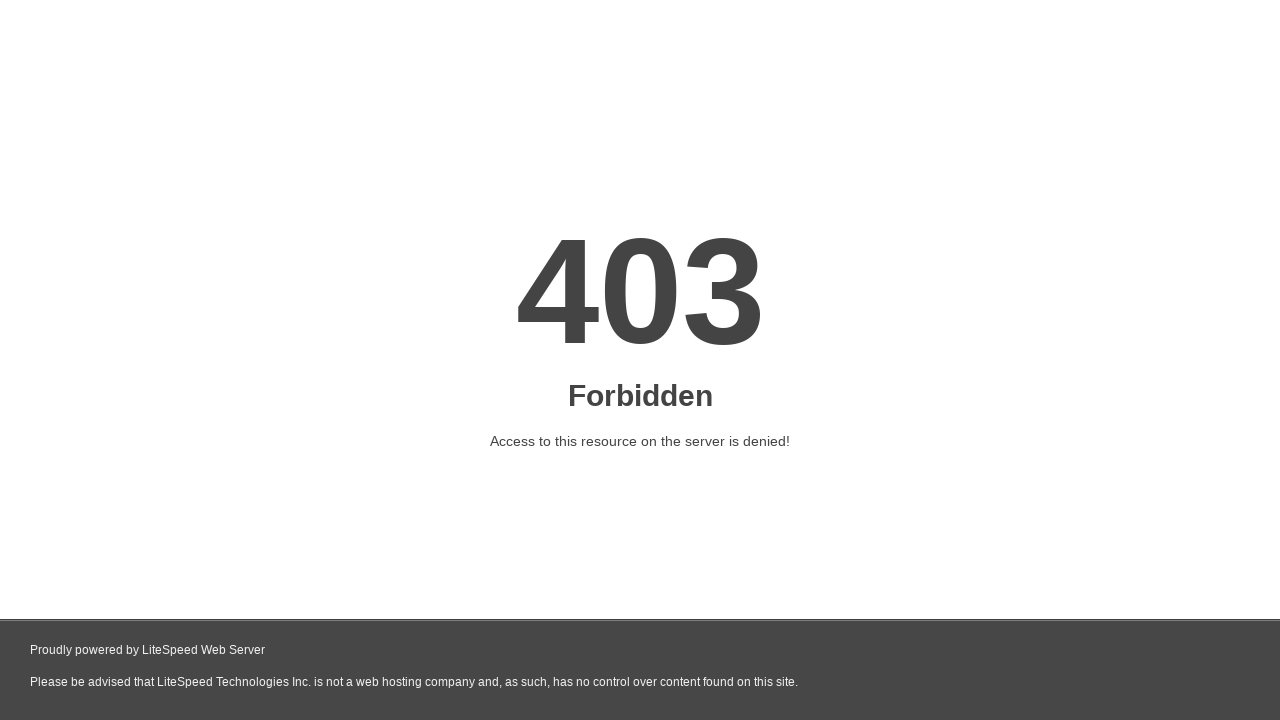

Successfully redirected to the yearly Plan 3 registration page
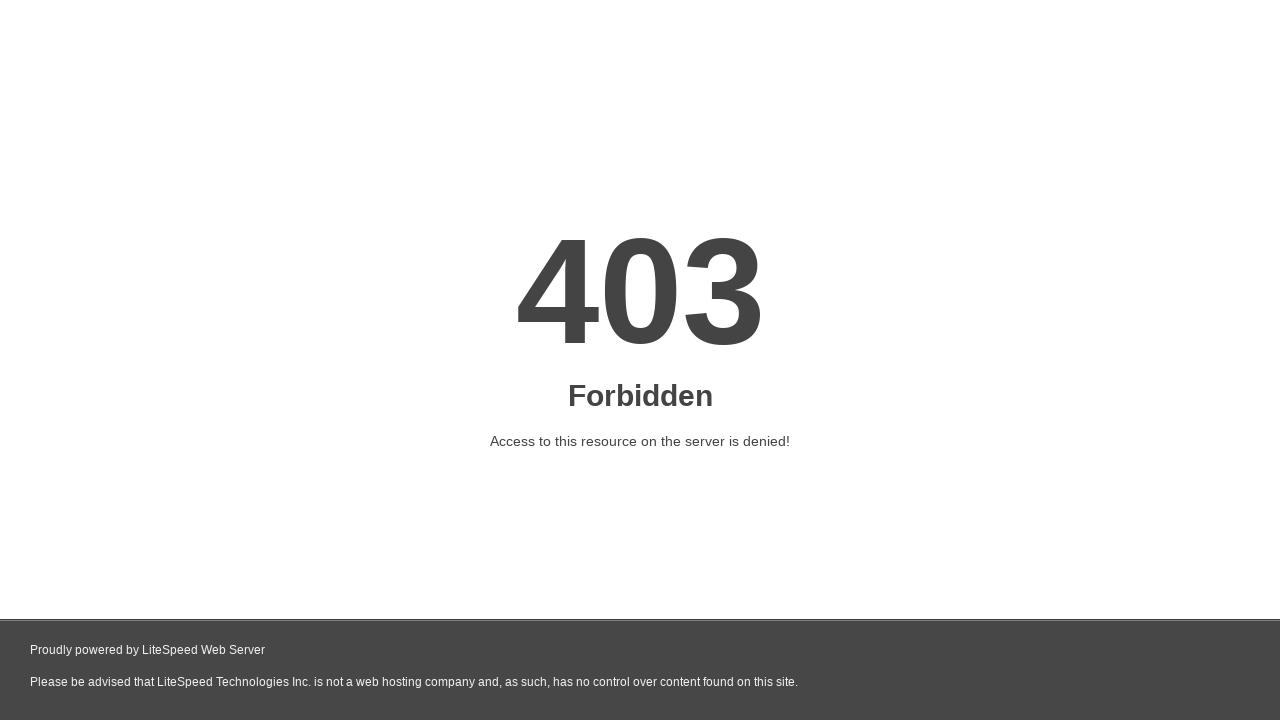

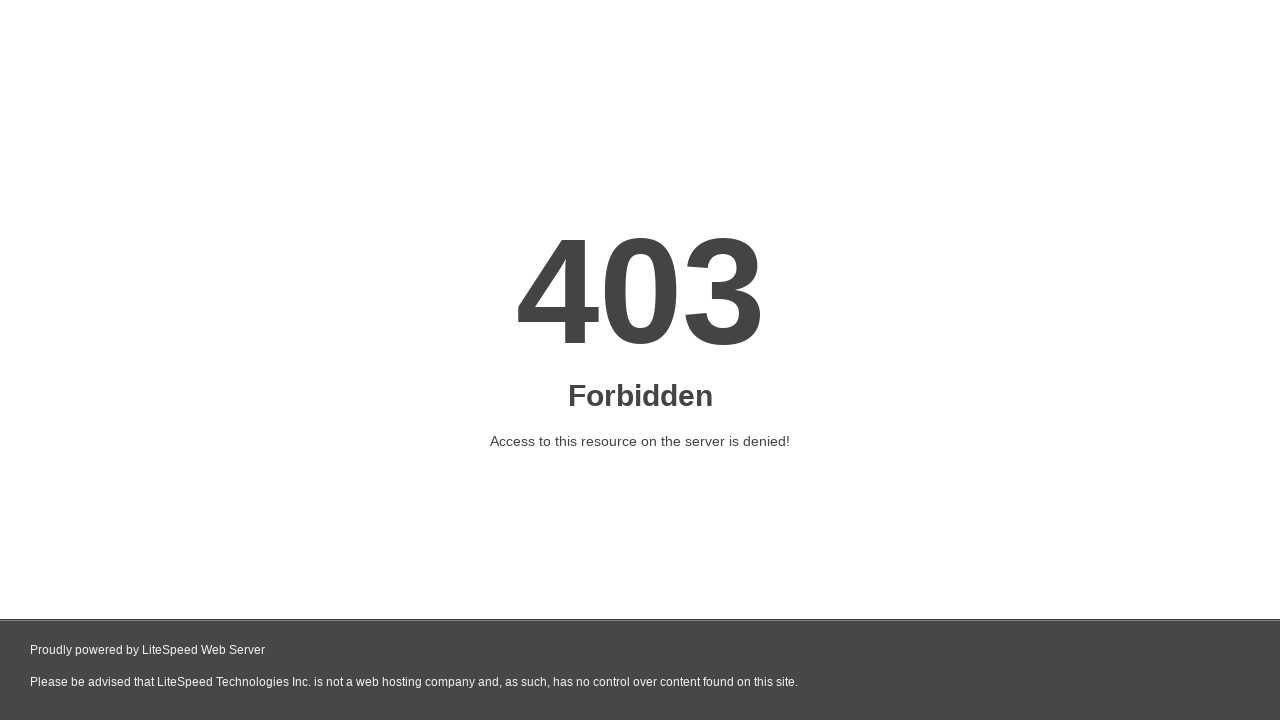